Tests bank manager functionality by adding a new customer named Severus

Starting URL: https://www.globalsqa.com/angularJs-protractor/BankingProject/#/login

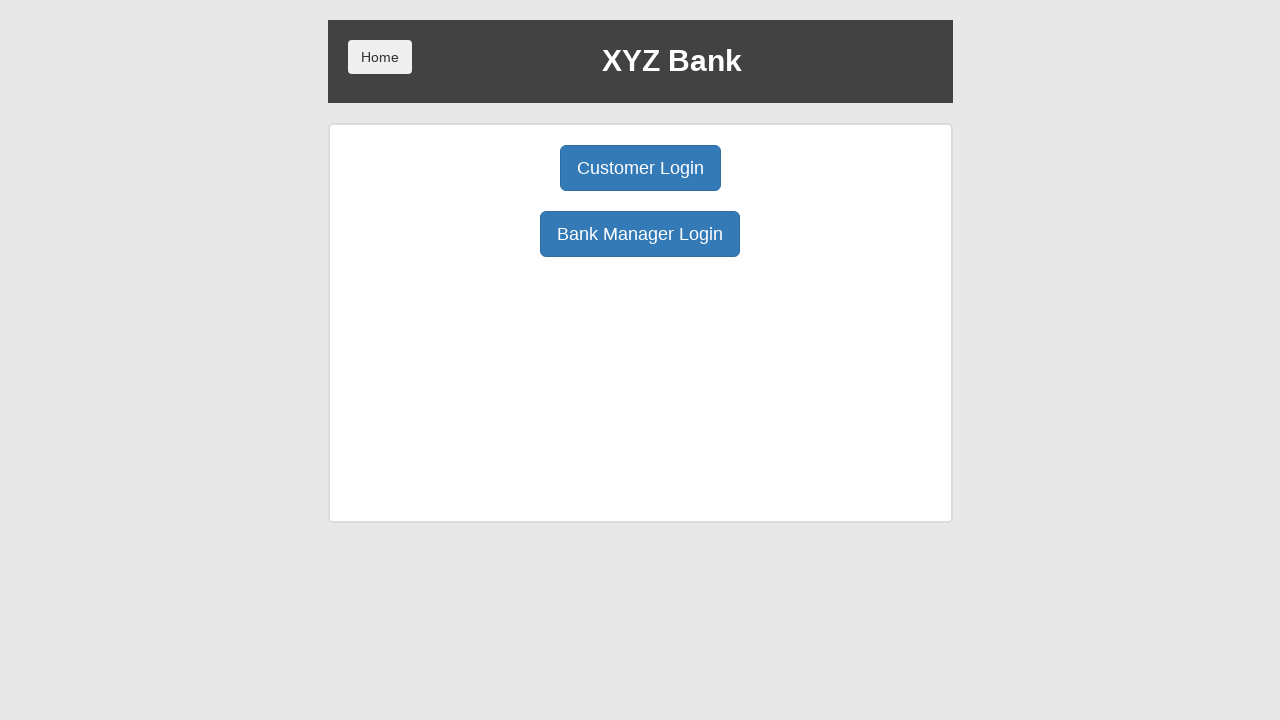

Clicked Bank Manager Login button at (640, 234) on button:has-text('Bank Manager Login')
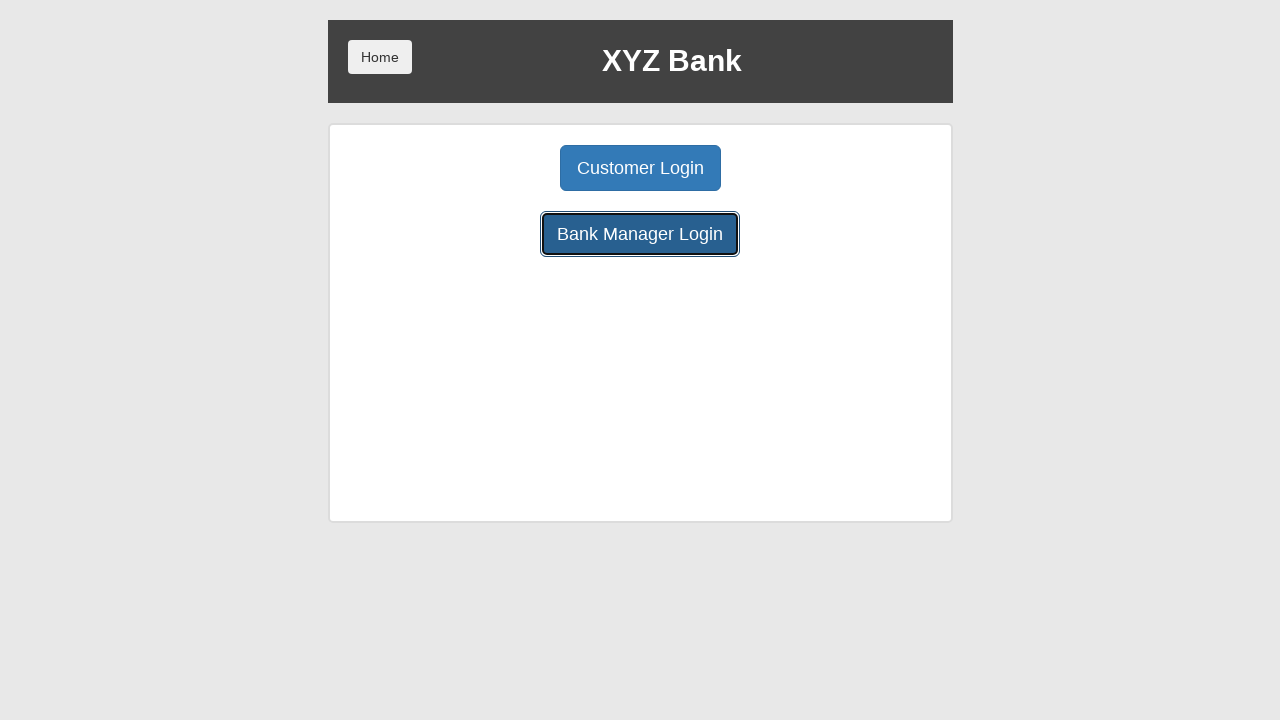

Clicked Add Customer button at (502, 168) on button[ng-class='btnClass1']
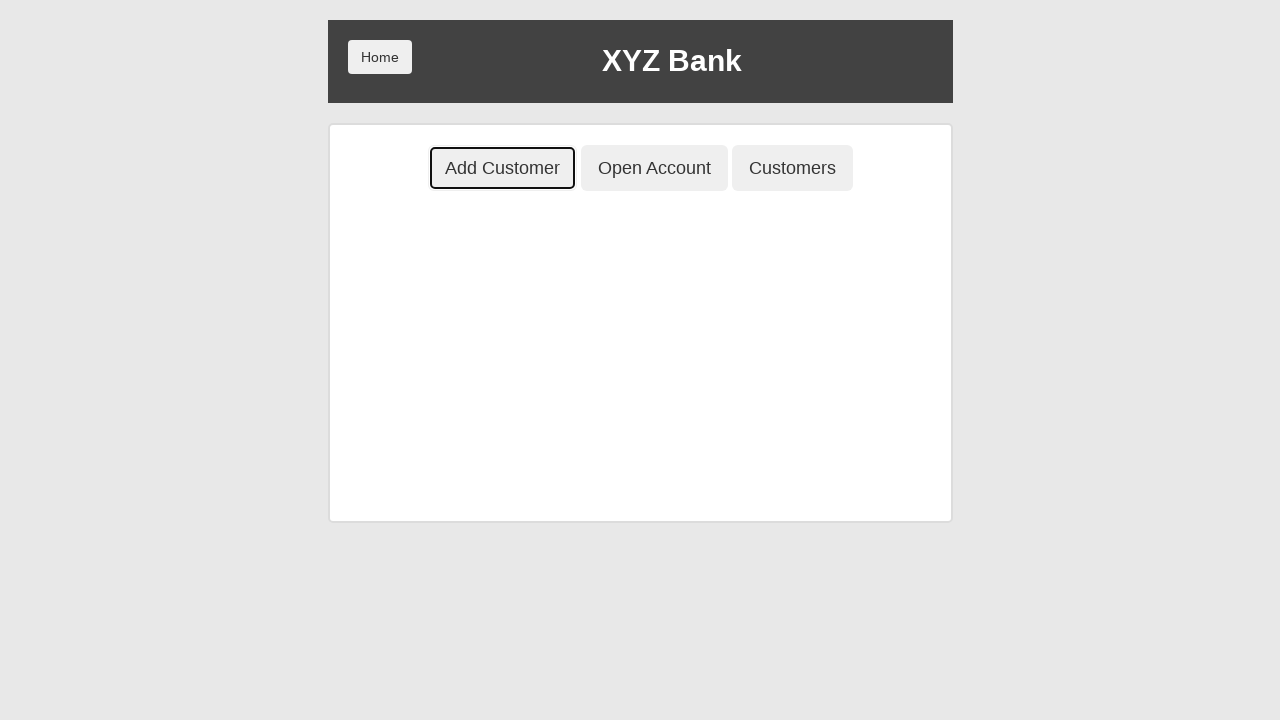

Filled First Name field with 'Severus' on input[placeholder='First Name']
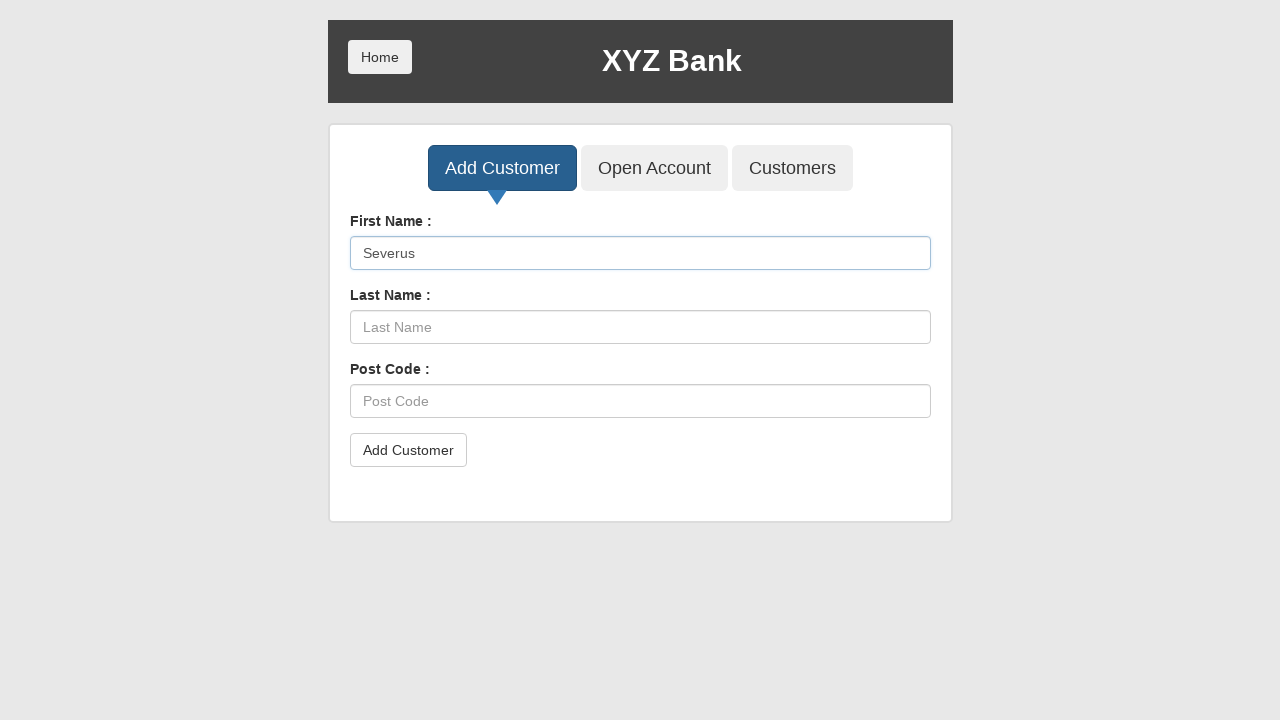

Filled Last Name field with 'Snape' on input[placeholder='Last Name']
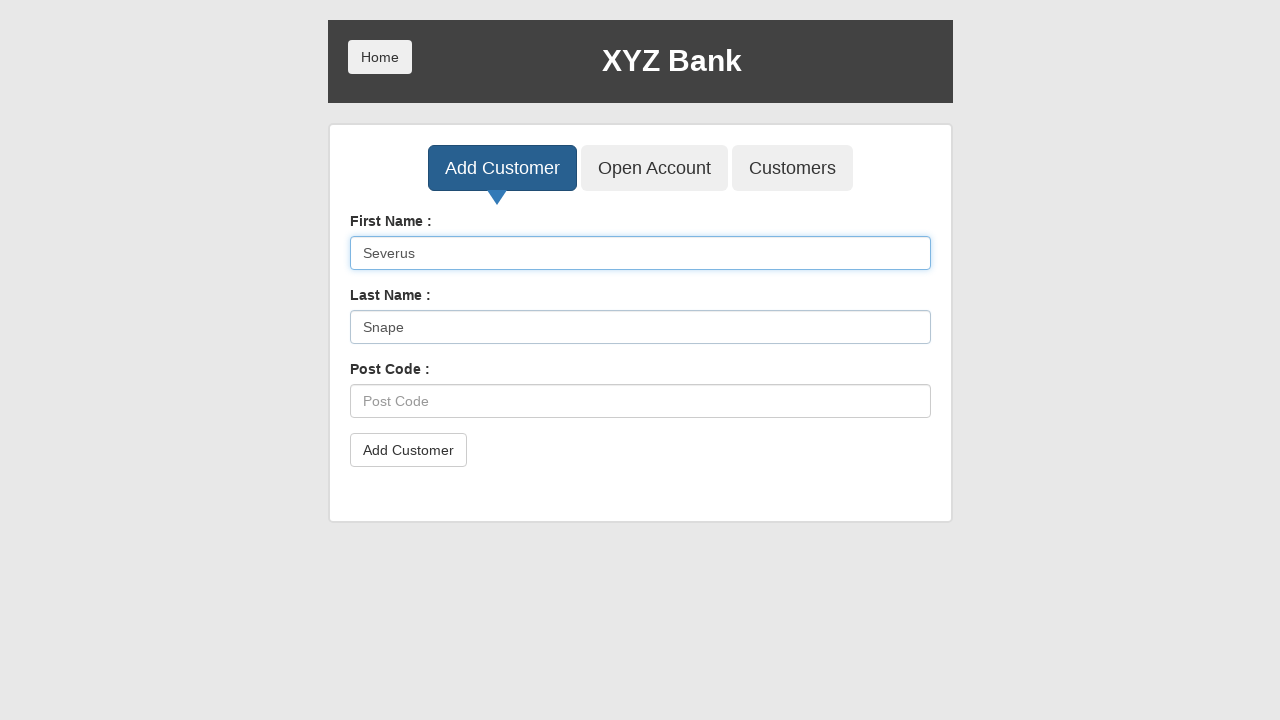

Filled Post Code field with '12345' on input[placeholder='Post Code']
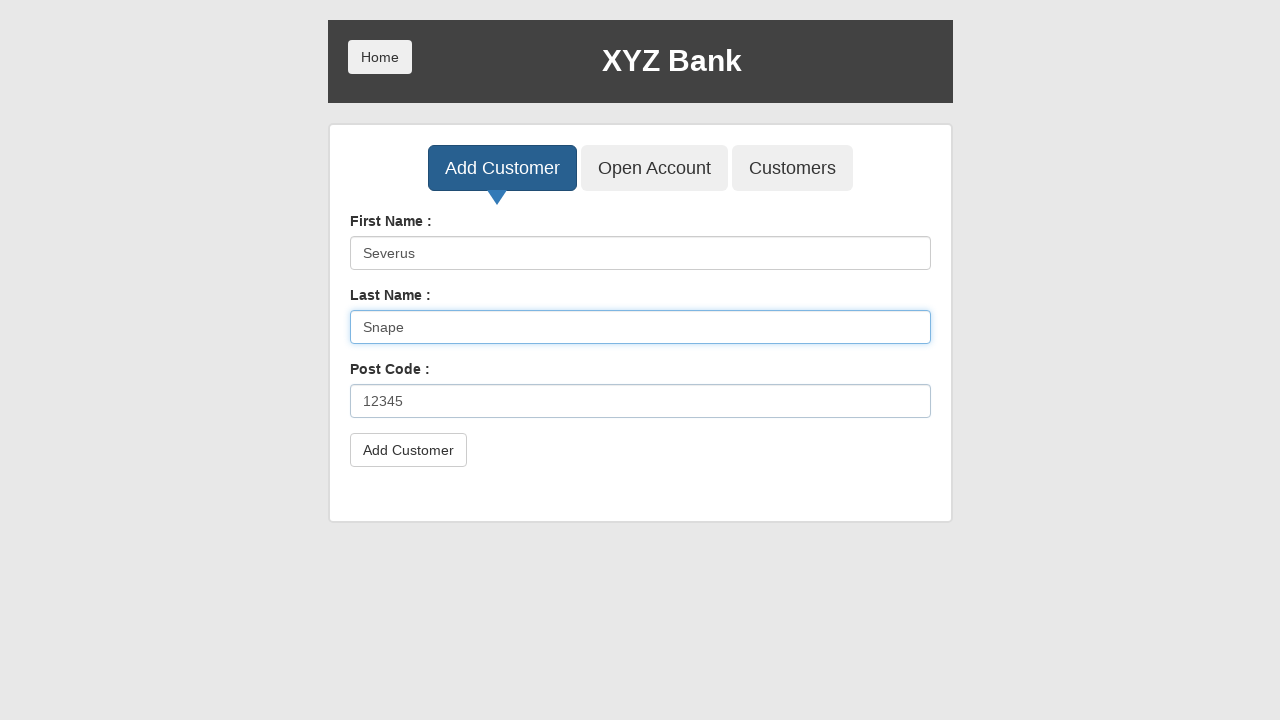

Clicked submit button to add new customer at (408, 450) on button[type='submit']
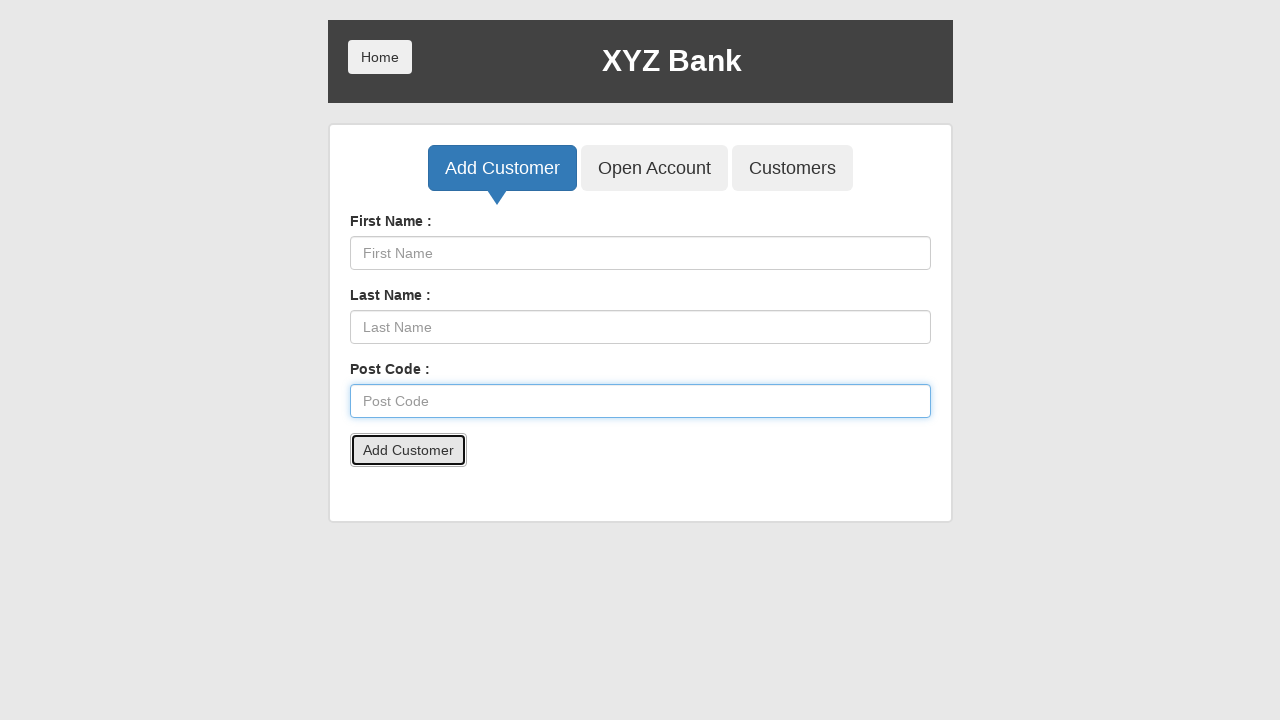

Handled confirmation dialog for new customer
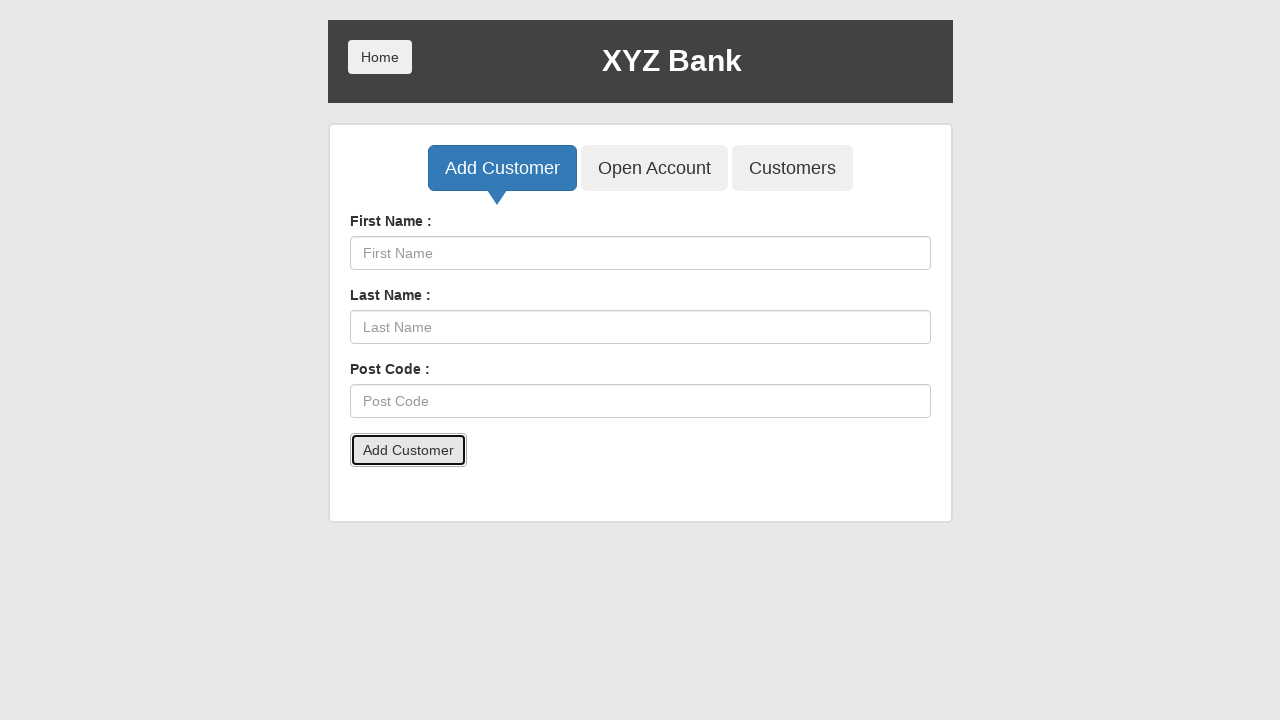

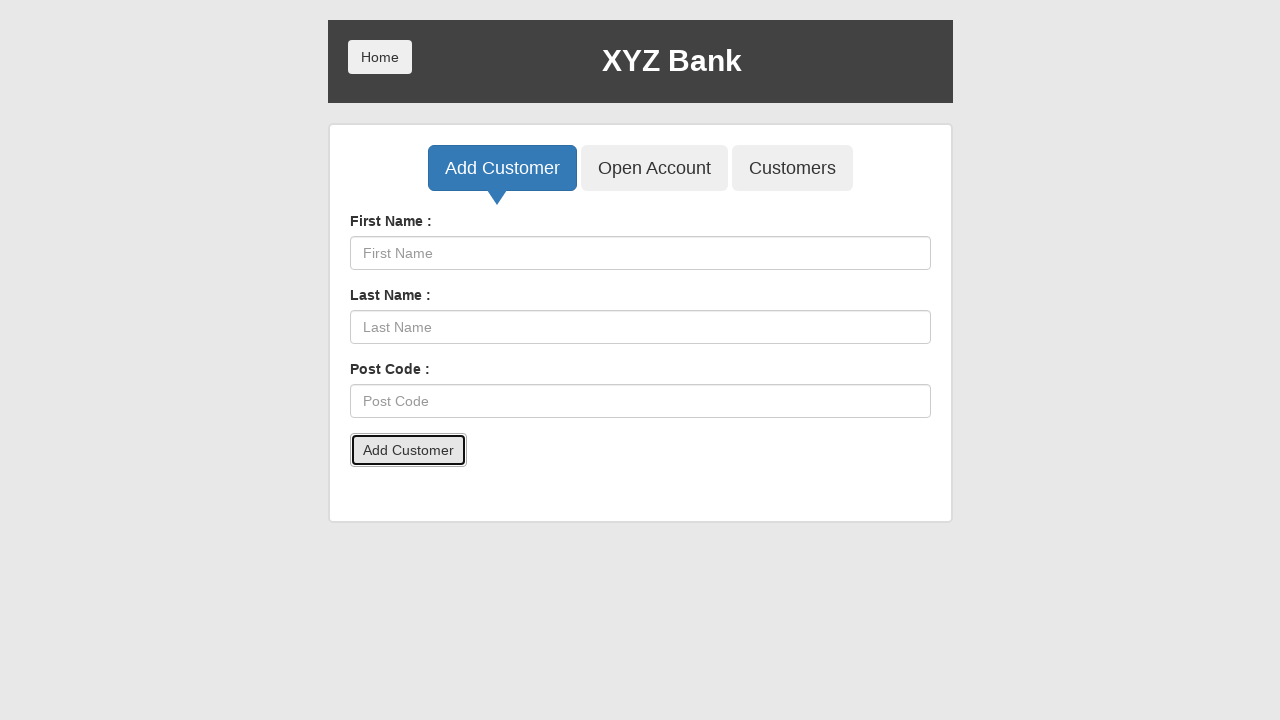